Tests JavaScript alert handling by clicking a button that triggers an alert popup and then interacting with the alert dialog

Starting URL: http://demo.automationtesting.in/Alerts.html

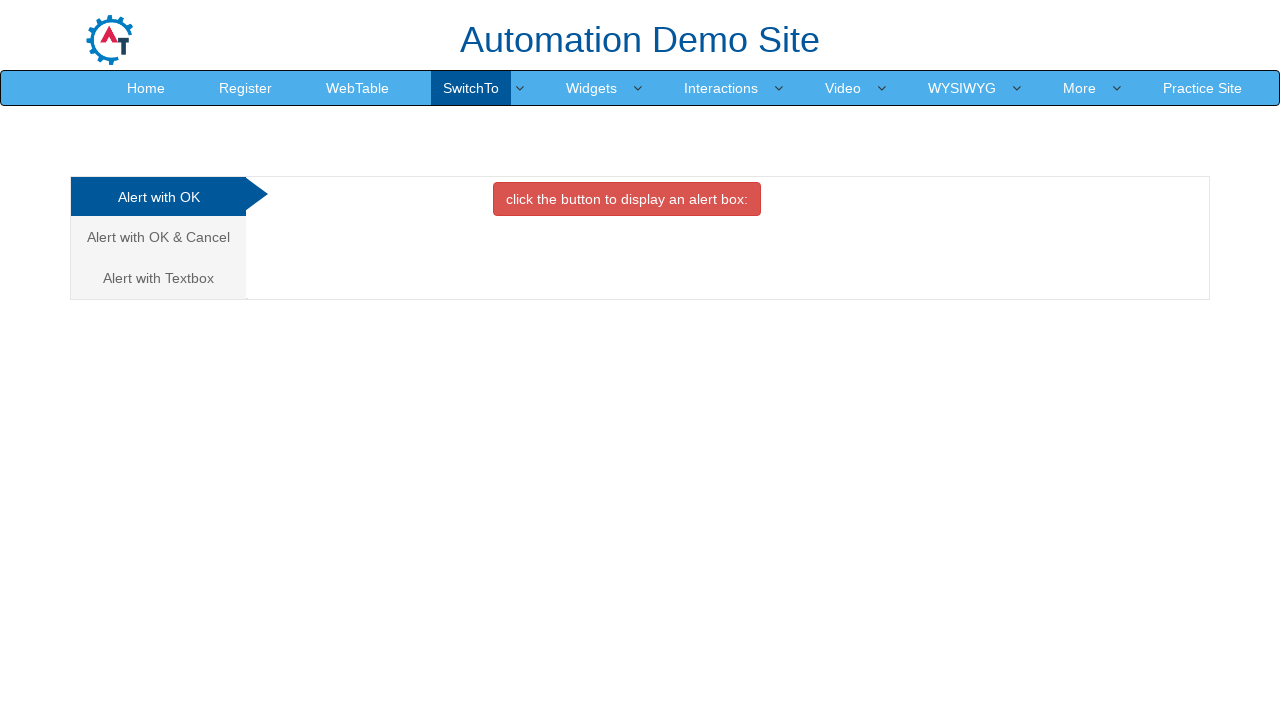

Clicked the danger button to trigger JavaScript alert at (627, 199) on button.btn.btn-danger
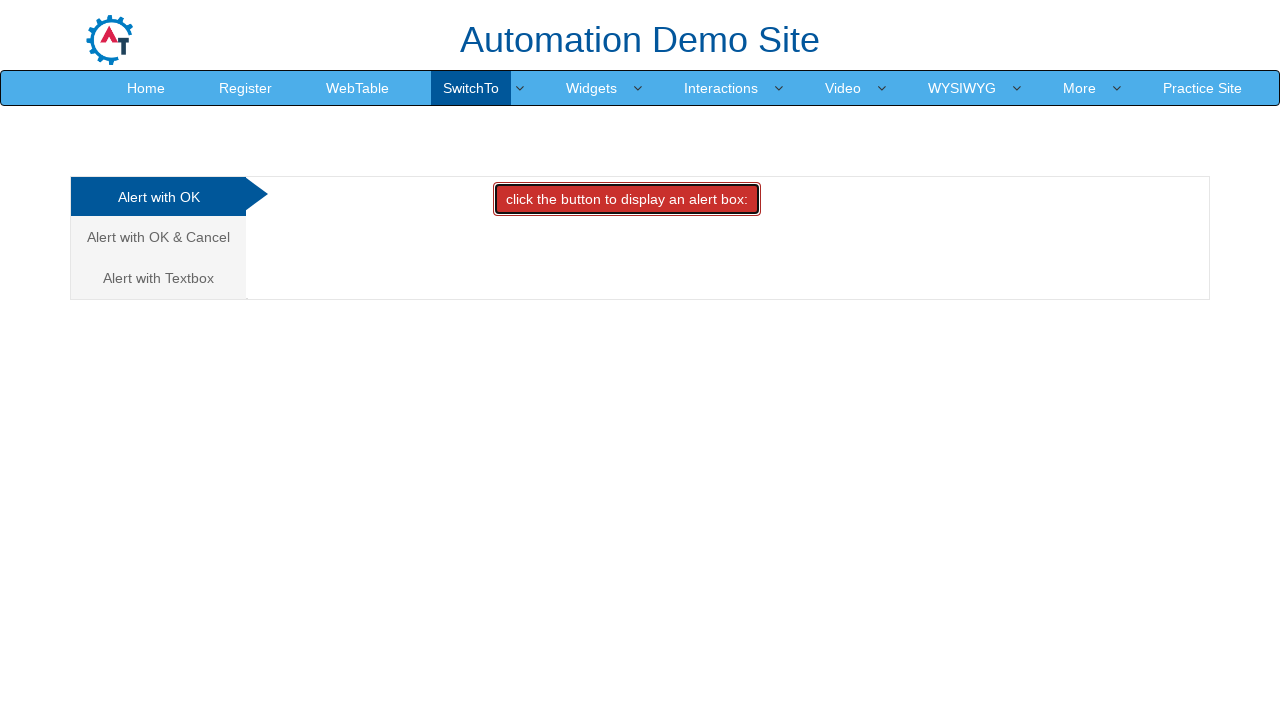

Set up event listener to automatically accept alert dialogs
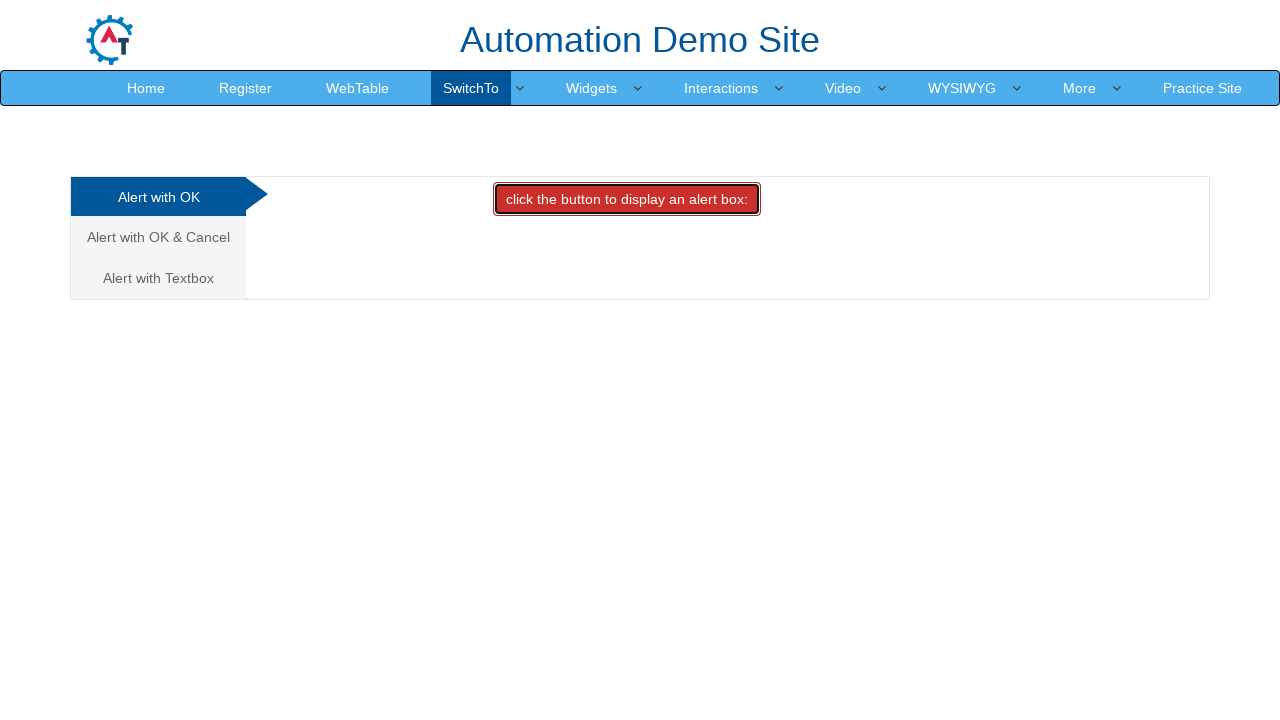

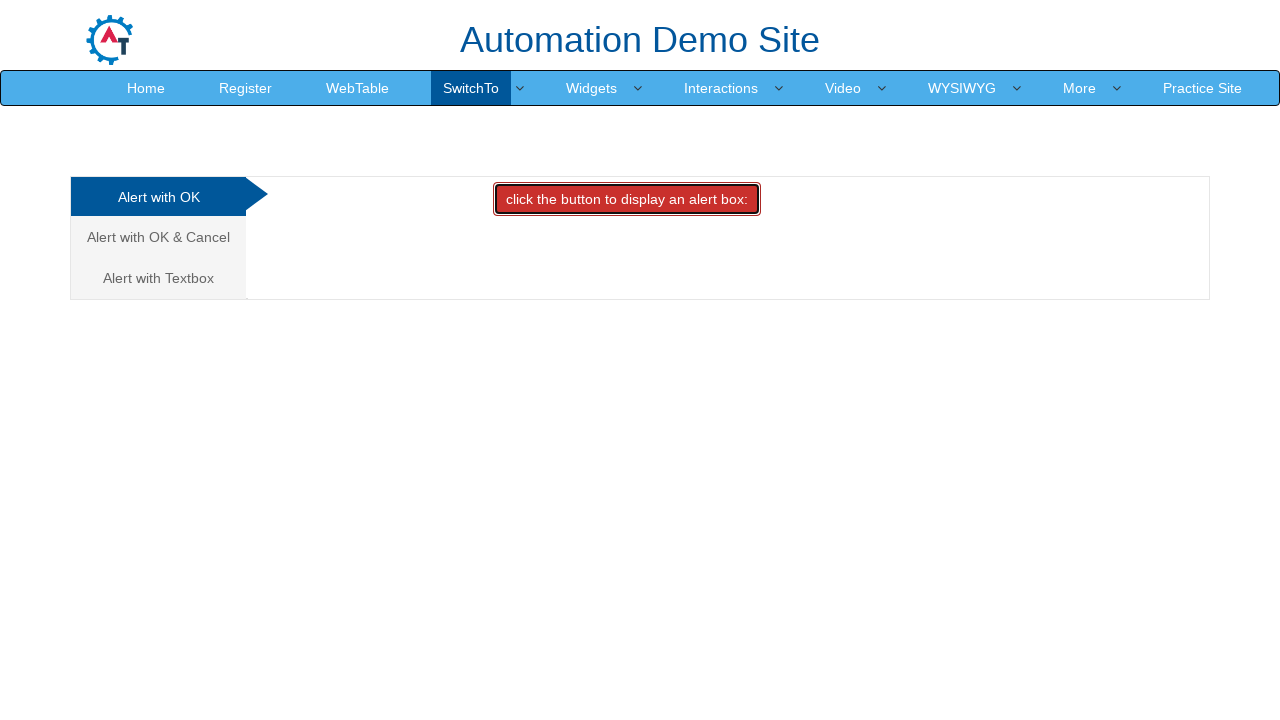